Navigates to nvda.fr and waits for page to load for accessibility verification purposes

Starting URL: https://www.nvda.fr/

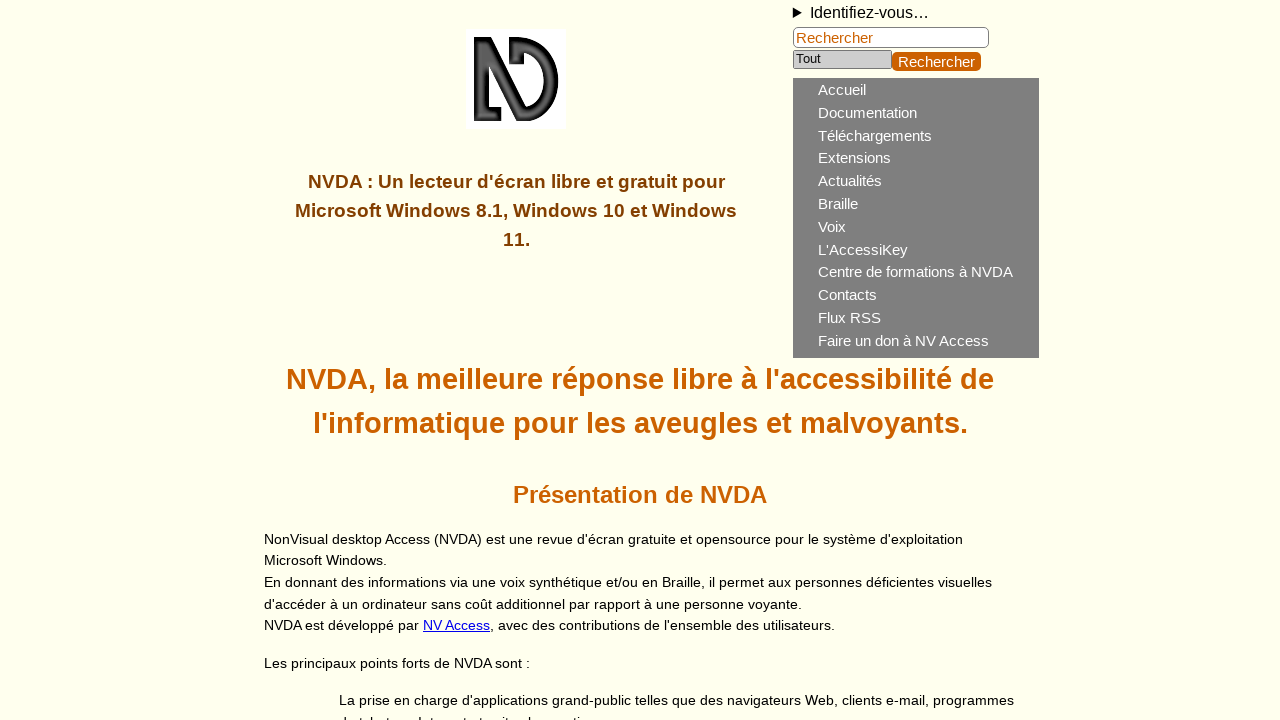

Waited for page to reach networkidle load state
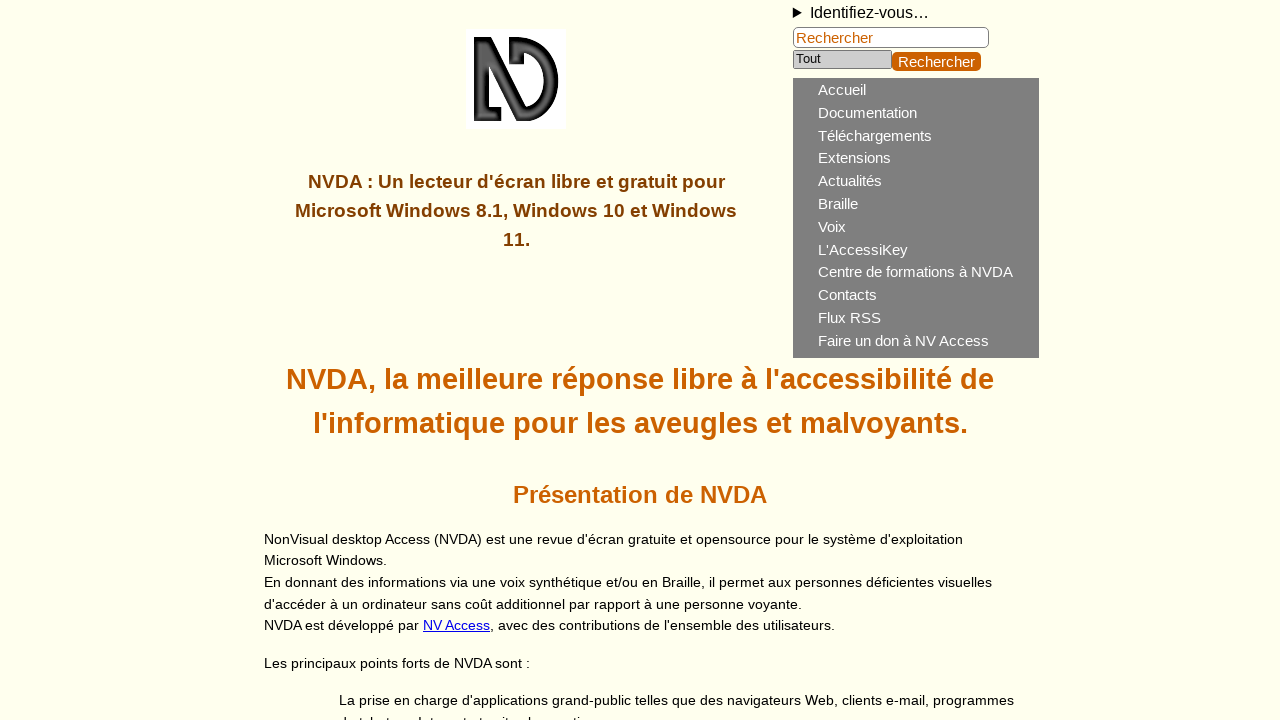

Verified body element is present on nvda.fr
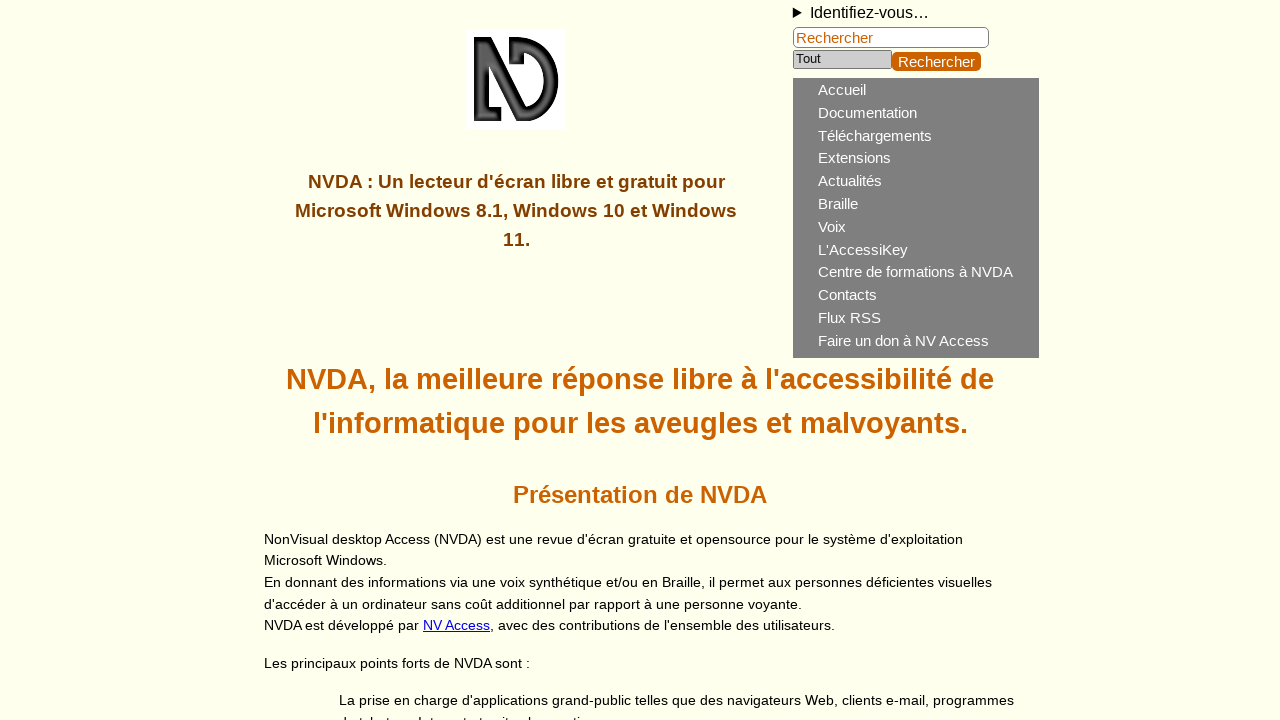

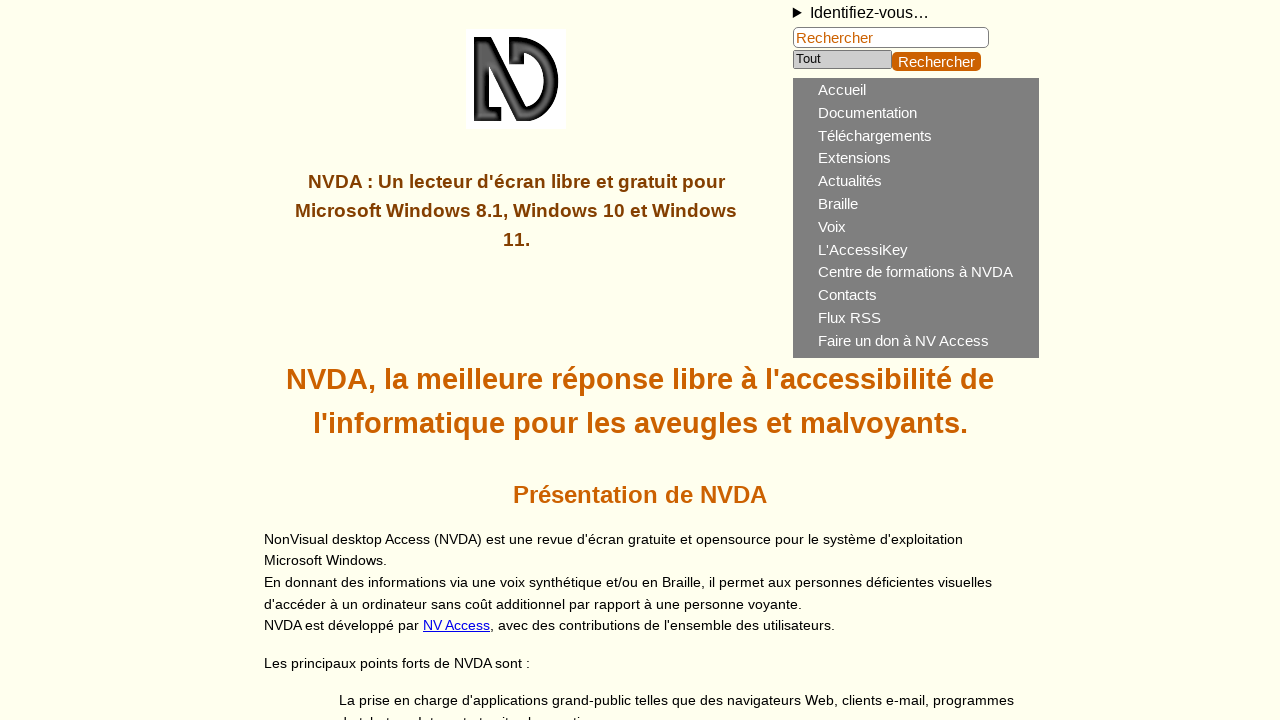